Tests the addition functionality of a demo calculator by entering two numbers (2 and 3), clicking the add button, and verifying the result equals 5.

Starting URL: https://juliemr.github.io/protractor-demo/

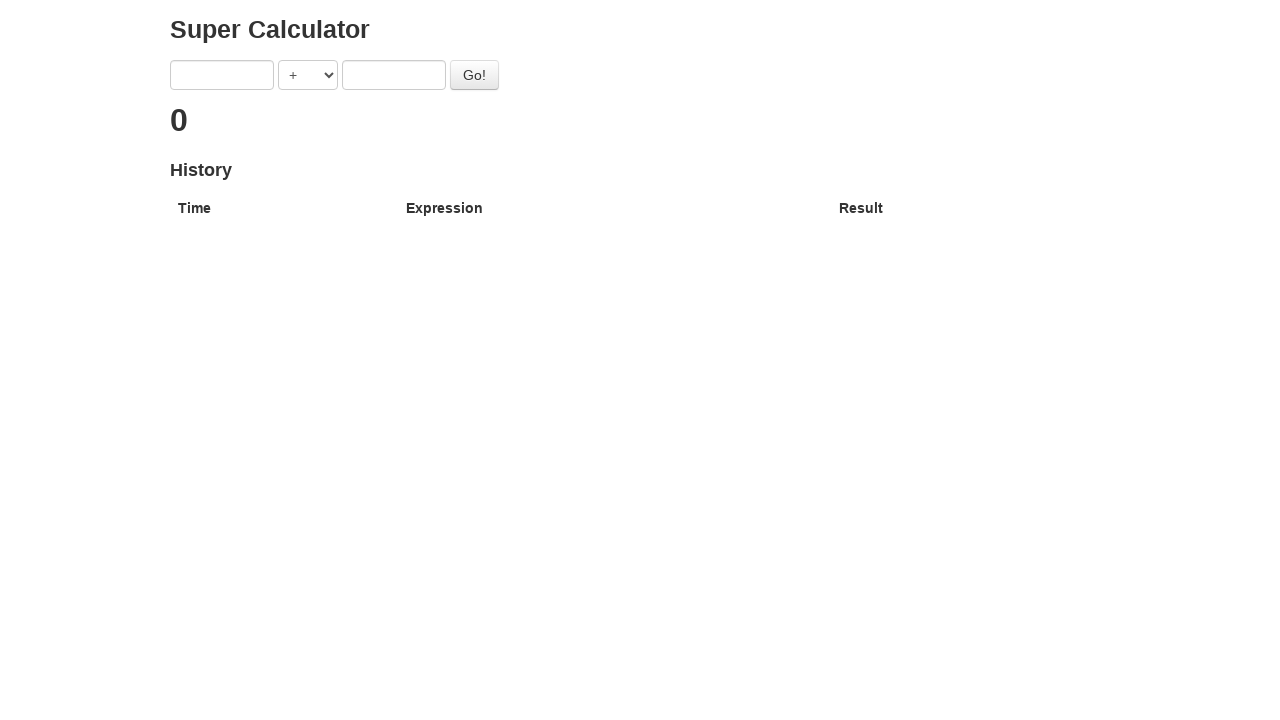

Navigated to calculator demo page
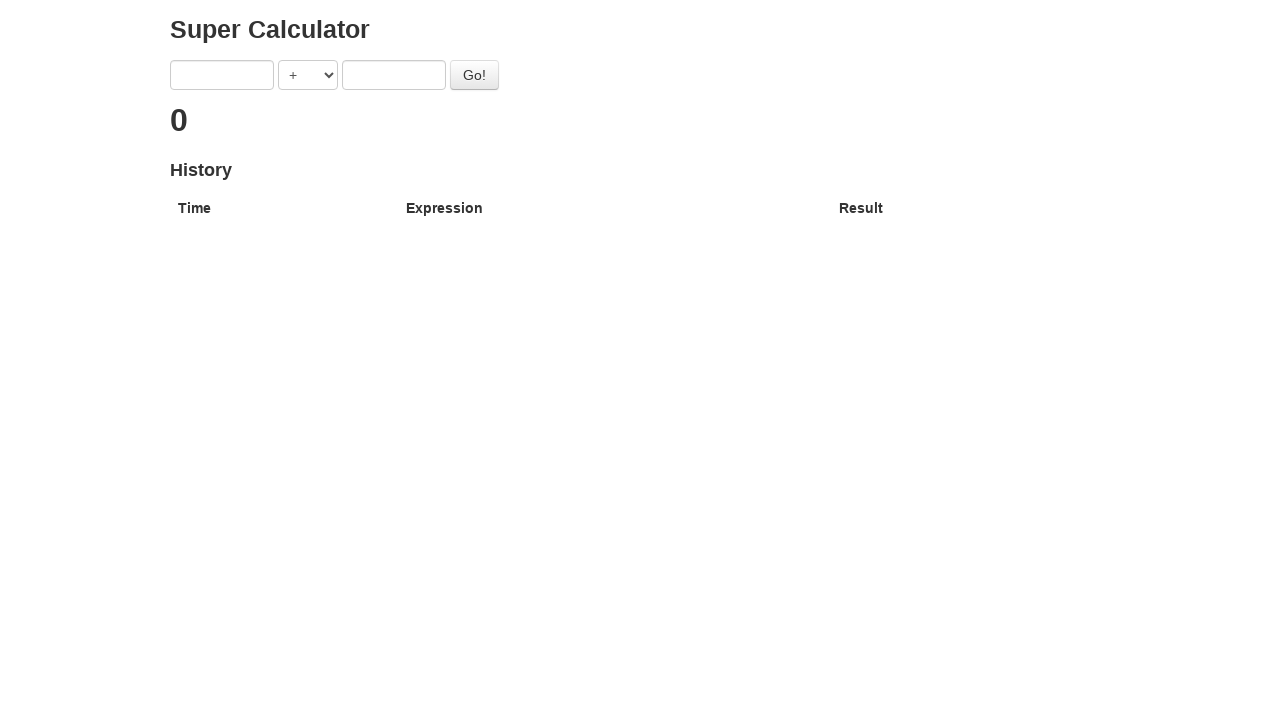

Entered first number (2) into calculator on input[ng-model='first']
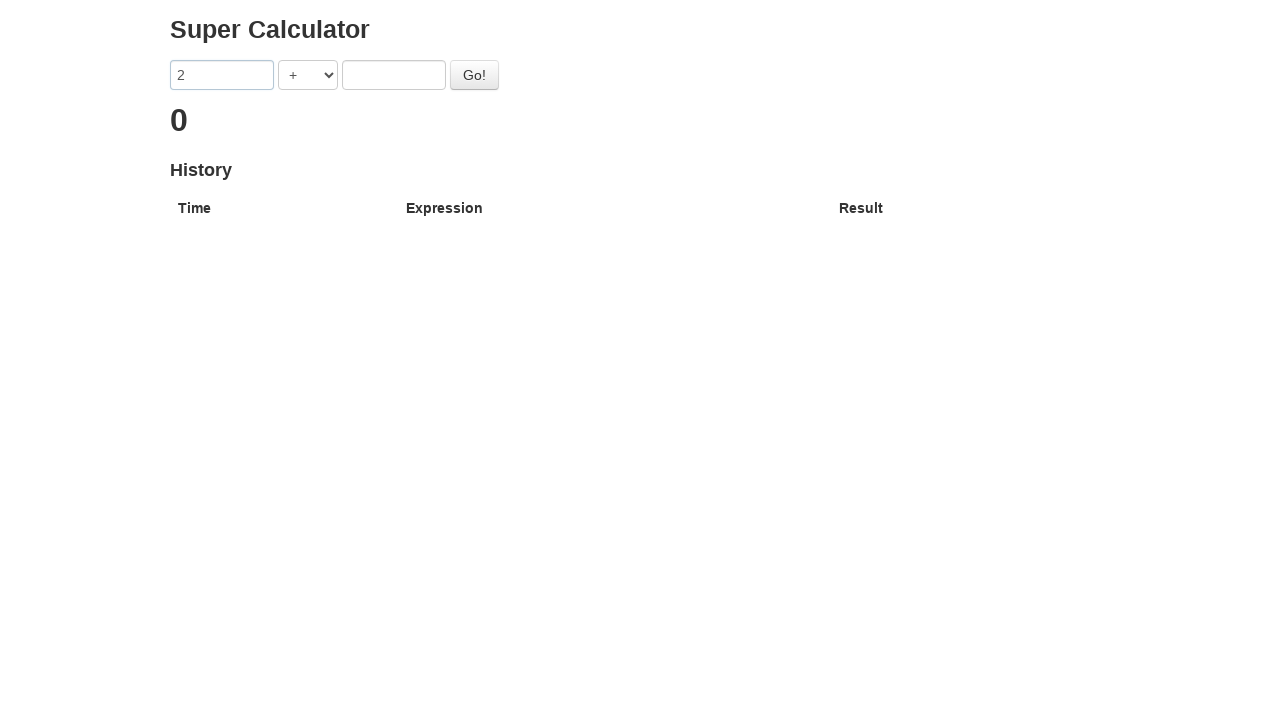

Entered second number (3) into calculator on input[ng-model='second']
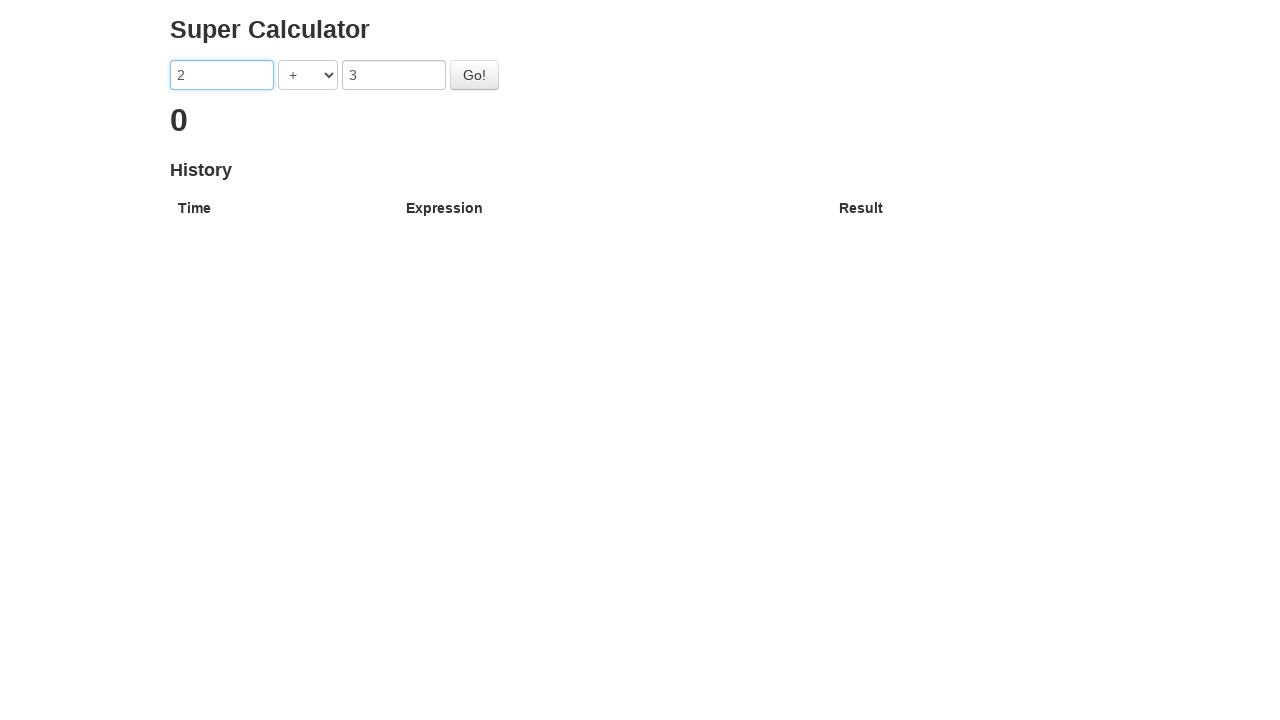

Clicked the addition button at (474, 75) on [ng-click='doAddition()']
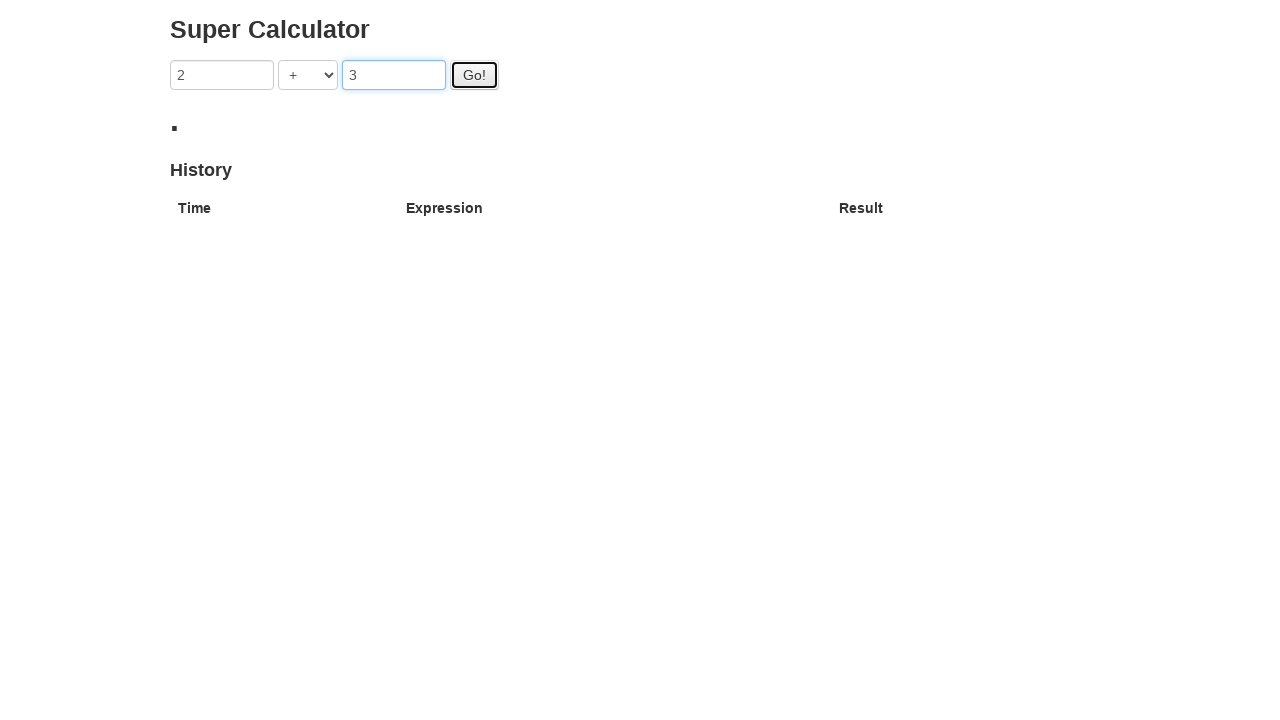

Verified that result equals 5
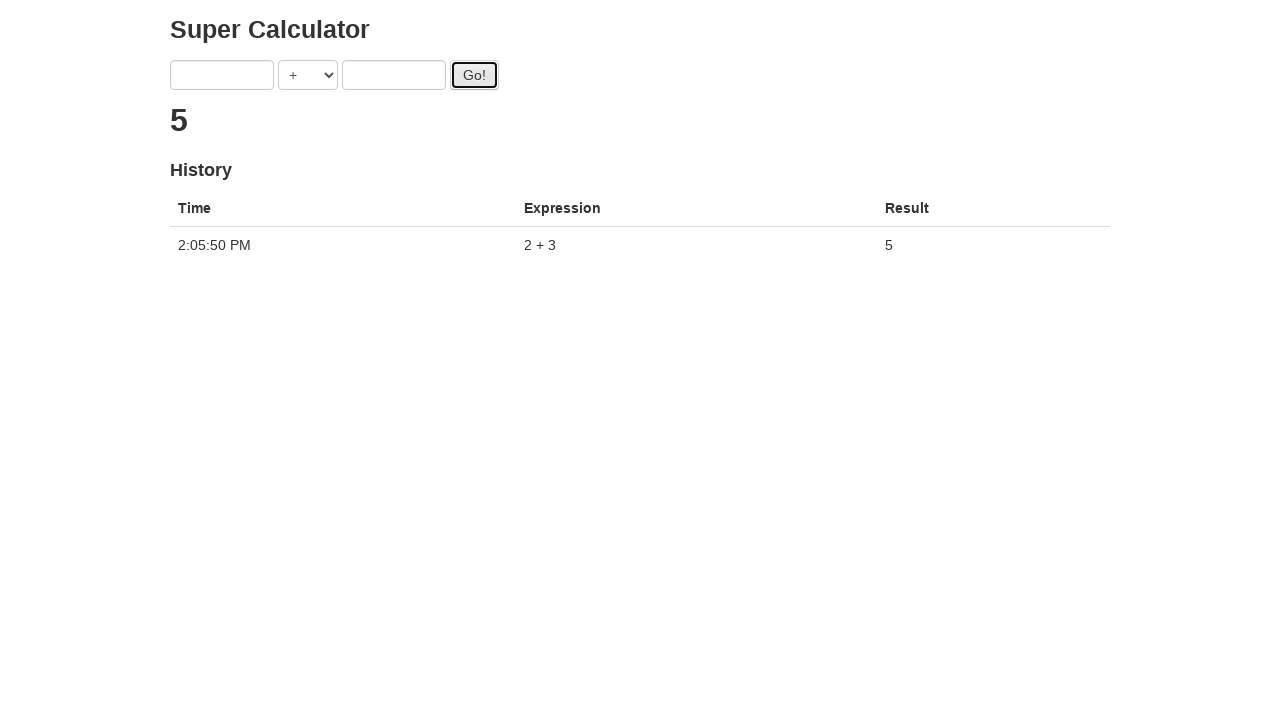

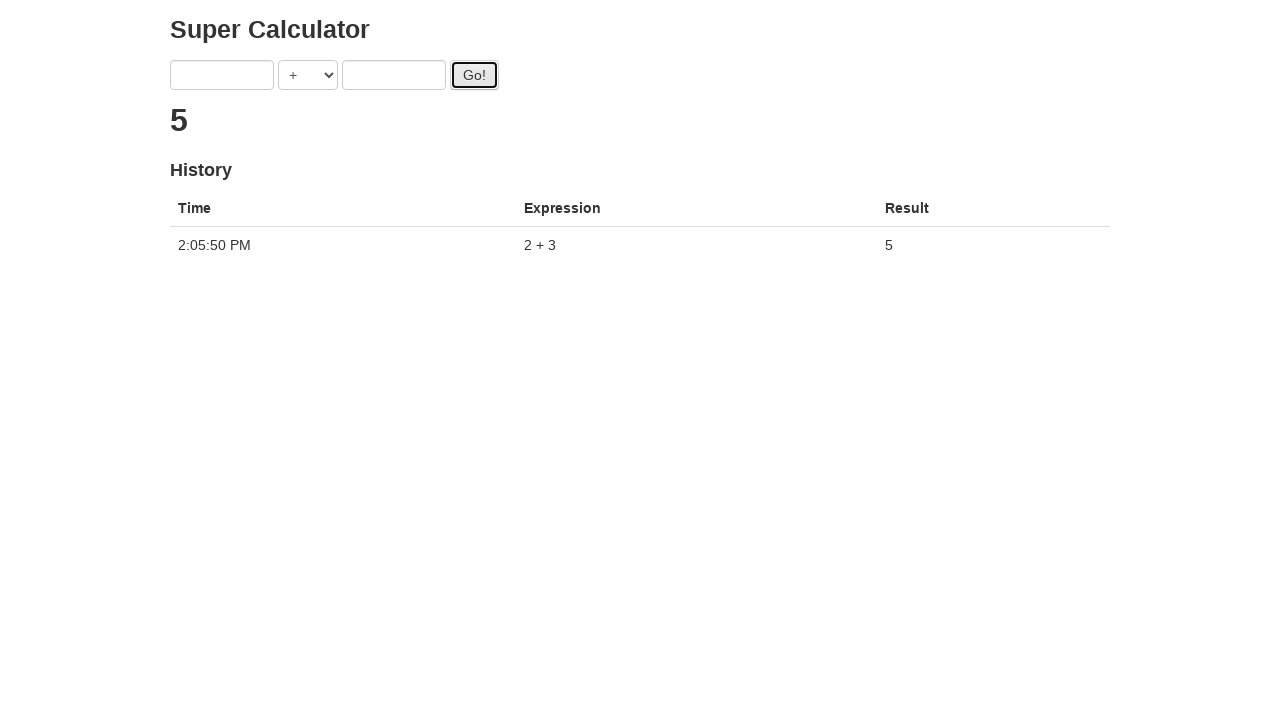